Tests date picker functionality by selecting a specific date (day, month, year) from a calendar widget using dropdown selectors and clicking the day in the calendar grid

Starting URL: https://demo.automationtesting.in/Datepicker.html

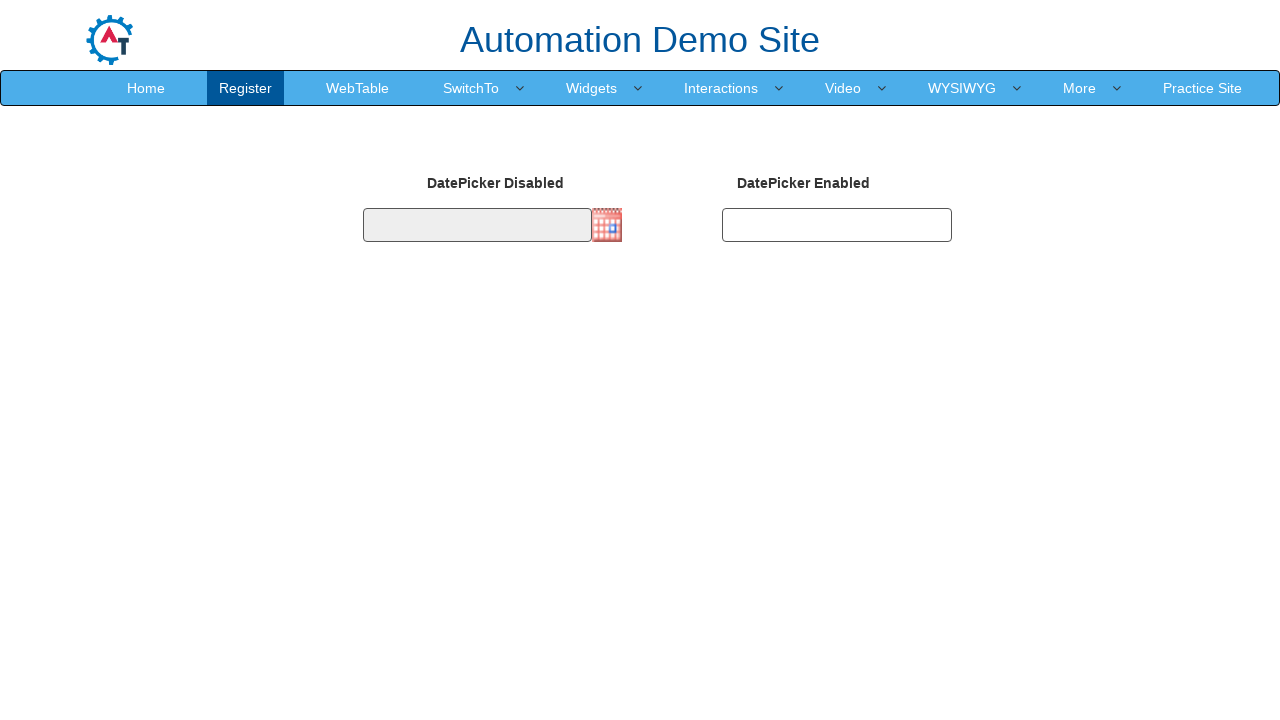

Clicked on date picker to open calendar widget at (837, 225) on #datepicker2
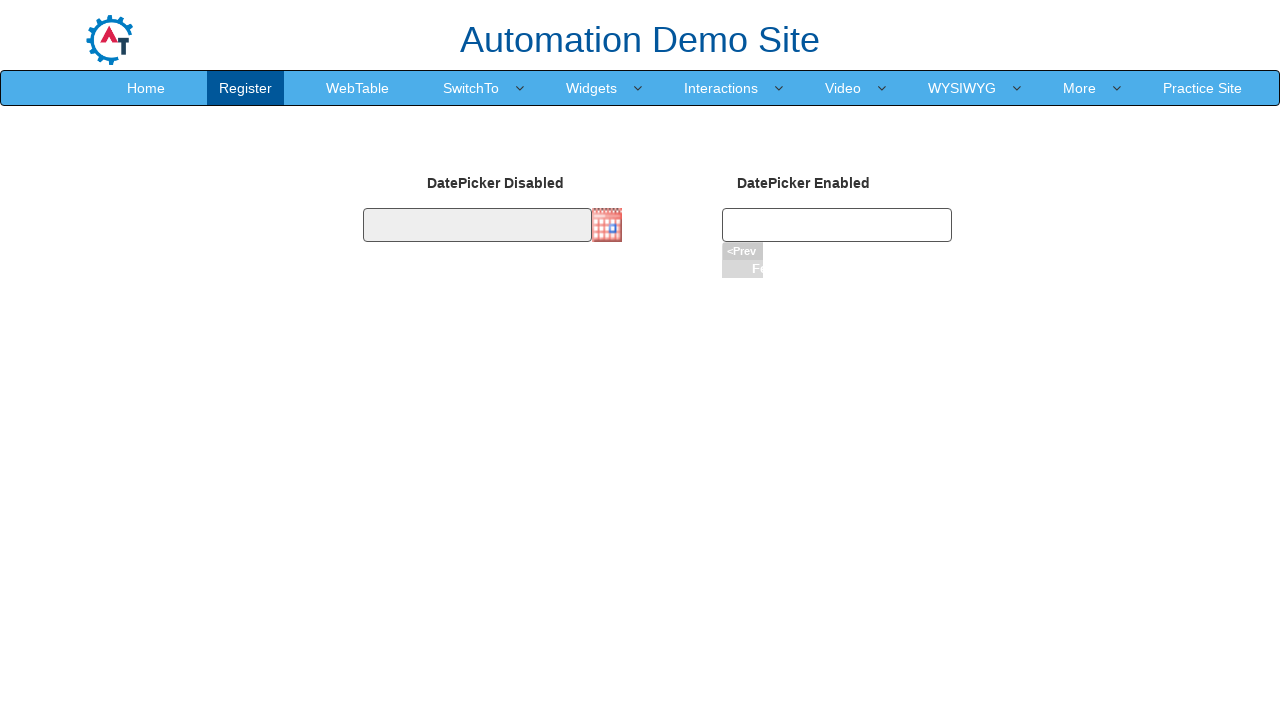

Calendar opened and month/year selectors became visible
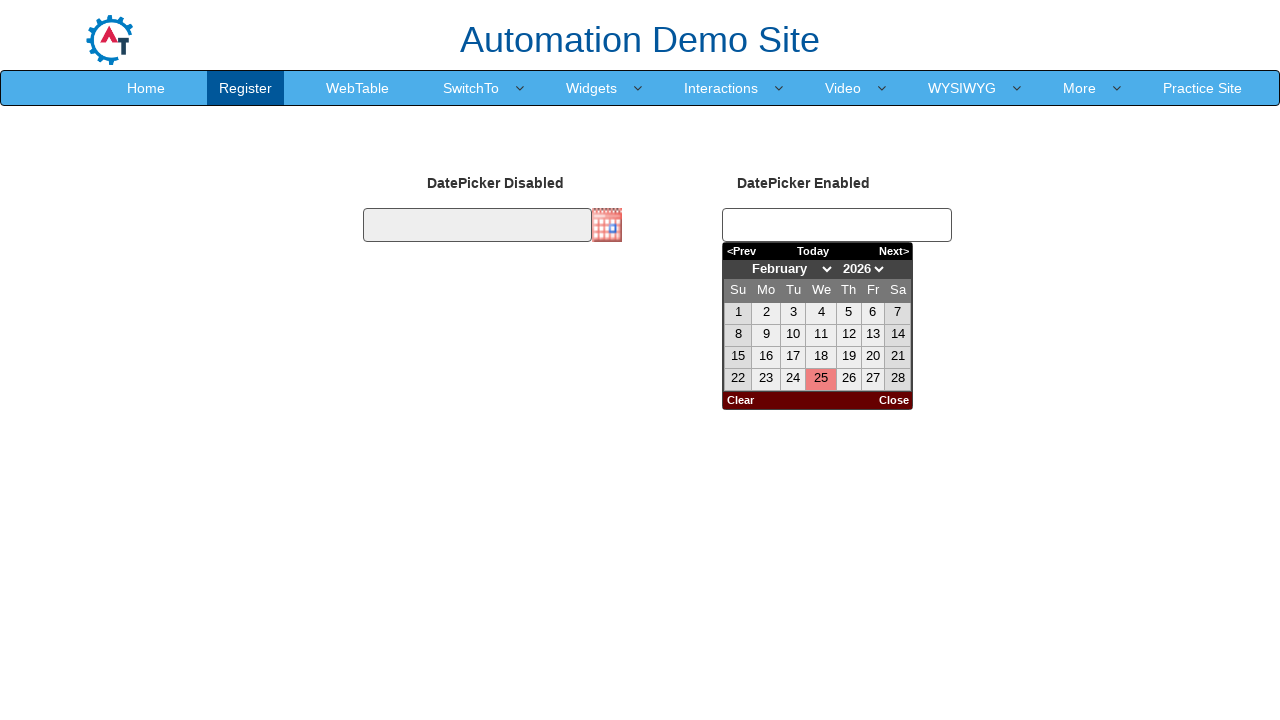

Selected March from month dropdown on select.datepick-month-year:nth-of-type(1)
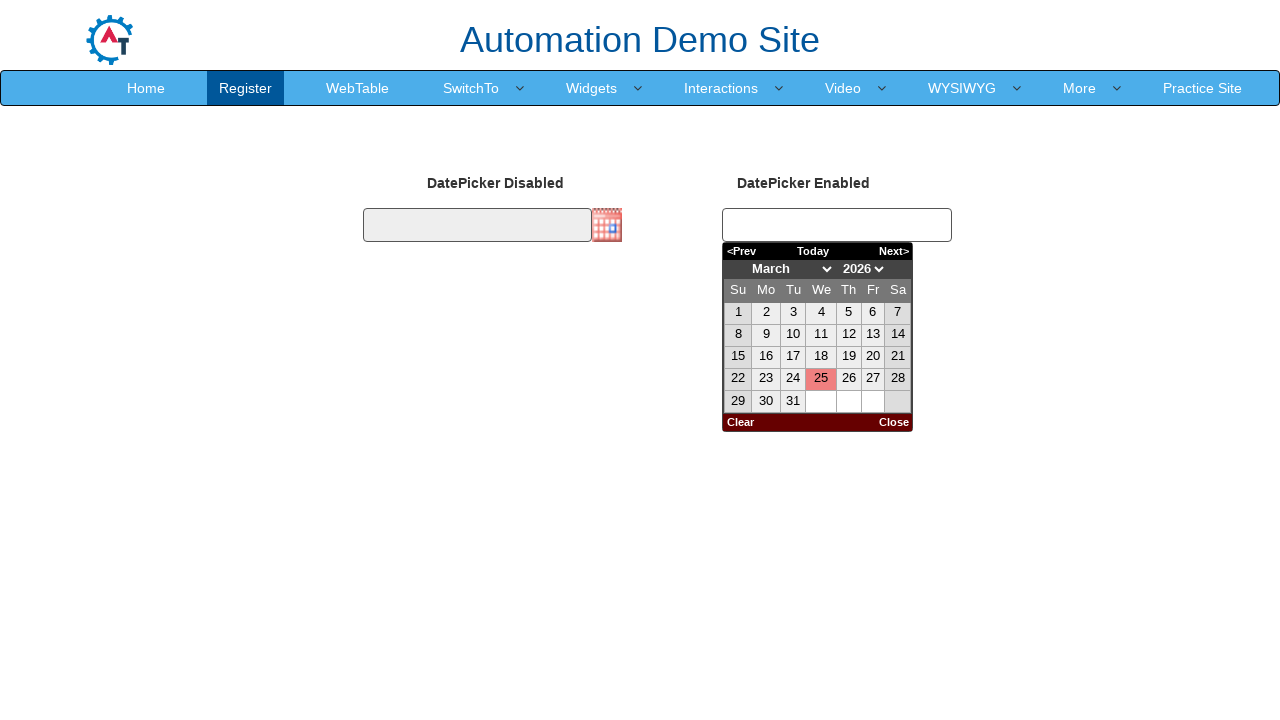

Selected 2025 from year dropdown on select.datepick-month-year:nth-of-type(2)
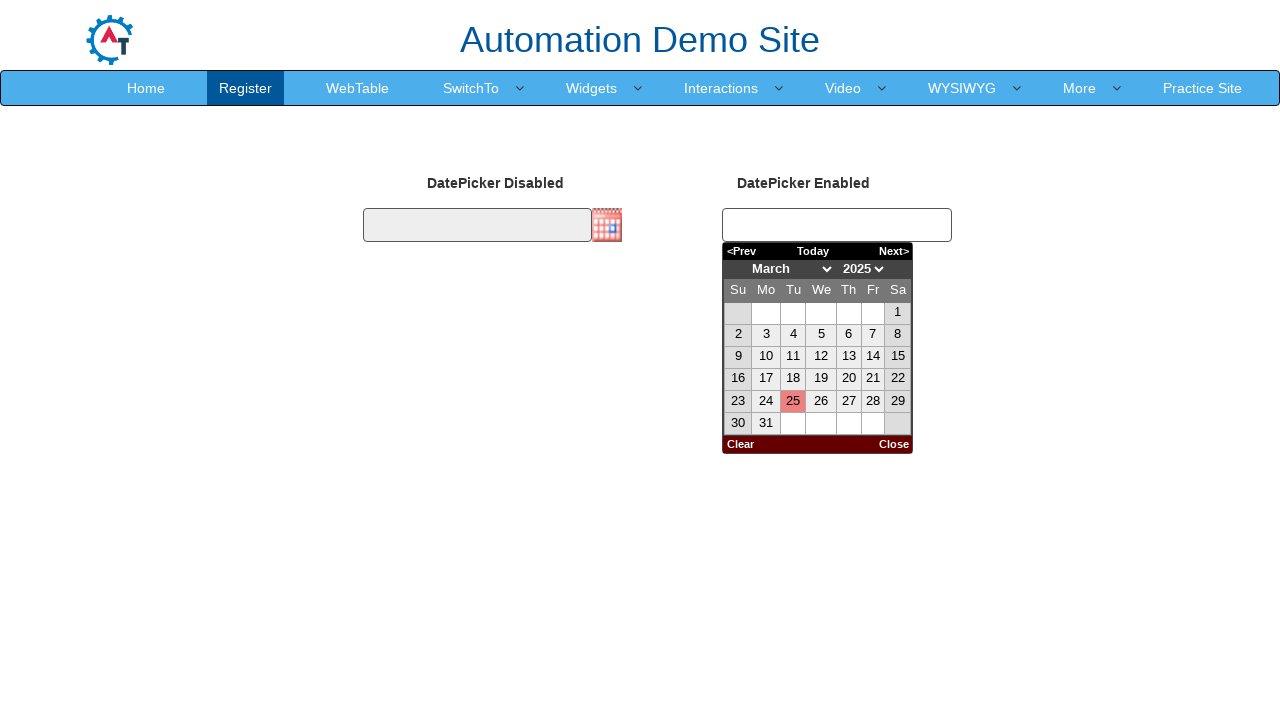

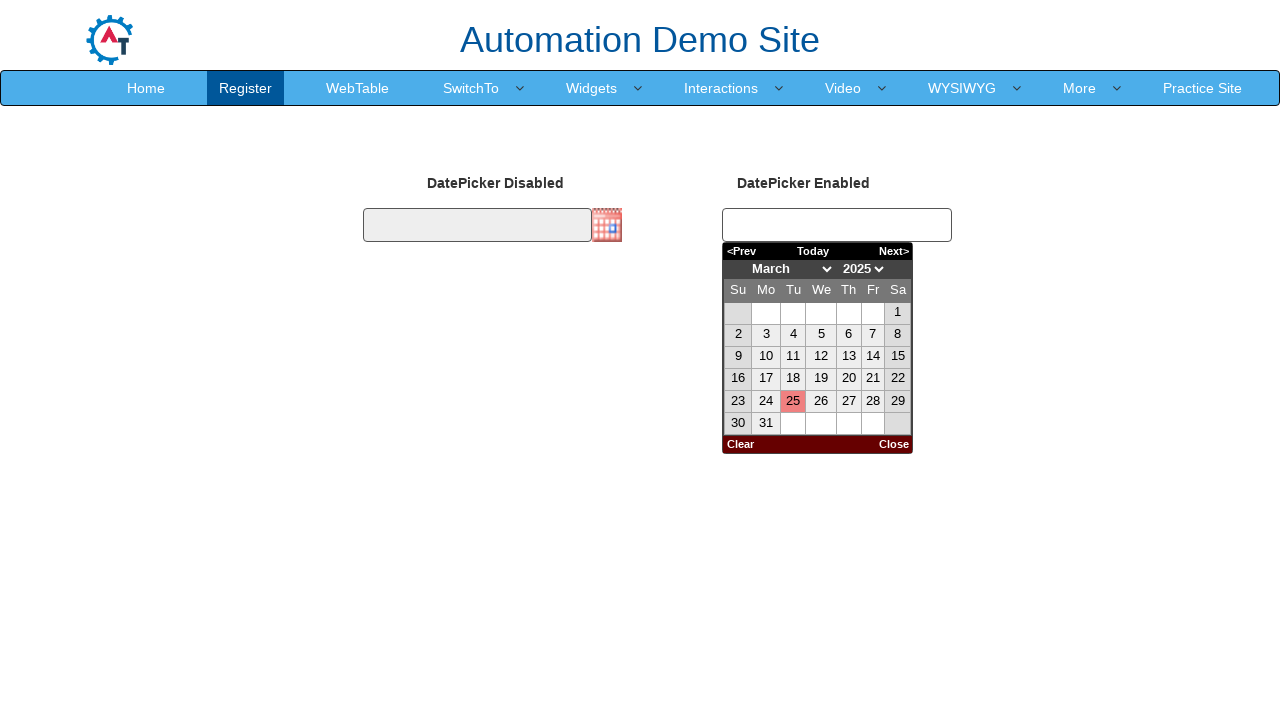